Validates that the website self-referential link exists and points to correct location

Starting URL: https://jaredwebber.dev

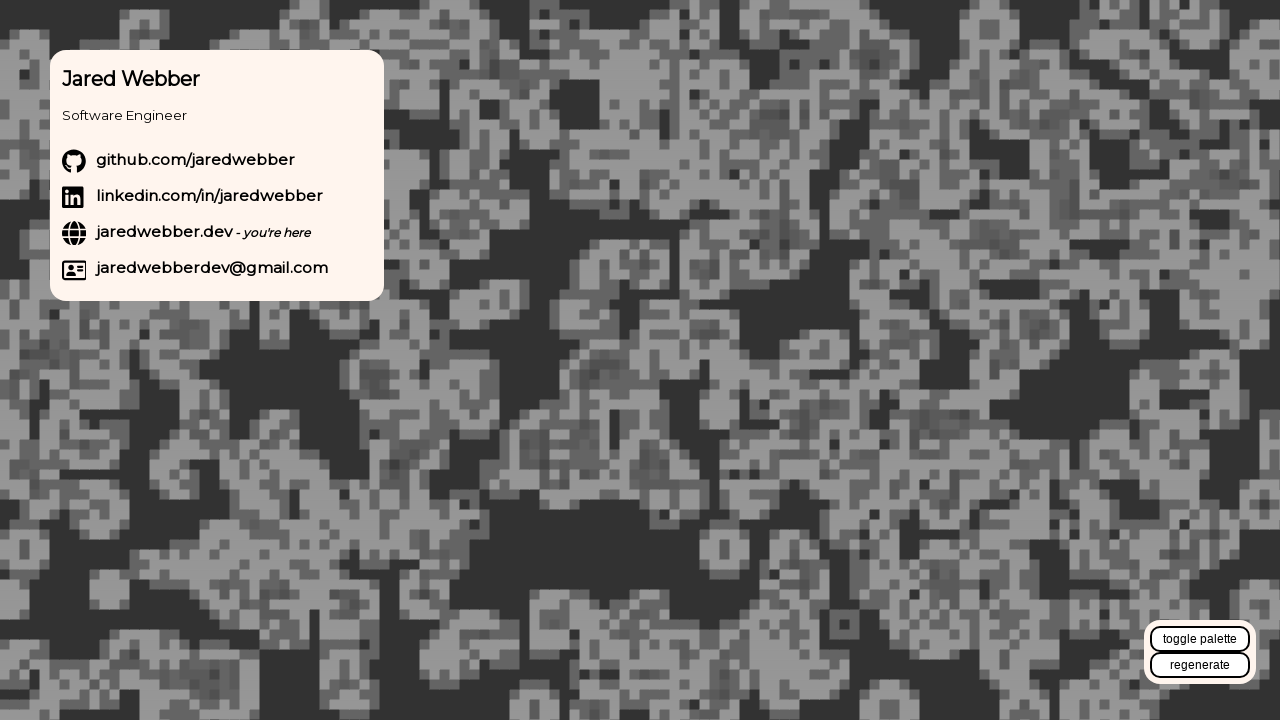

Located website self-referential link with text 'jaredwebber.dev - you're here'
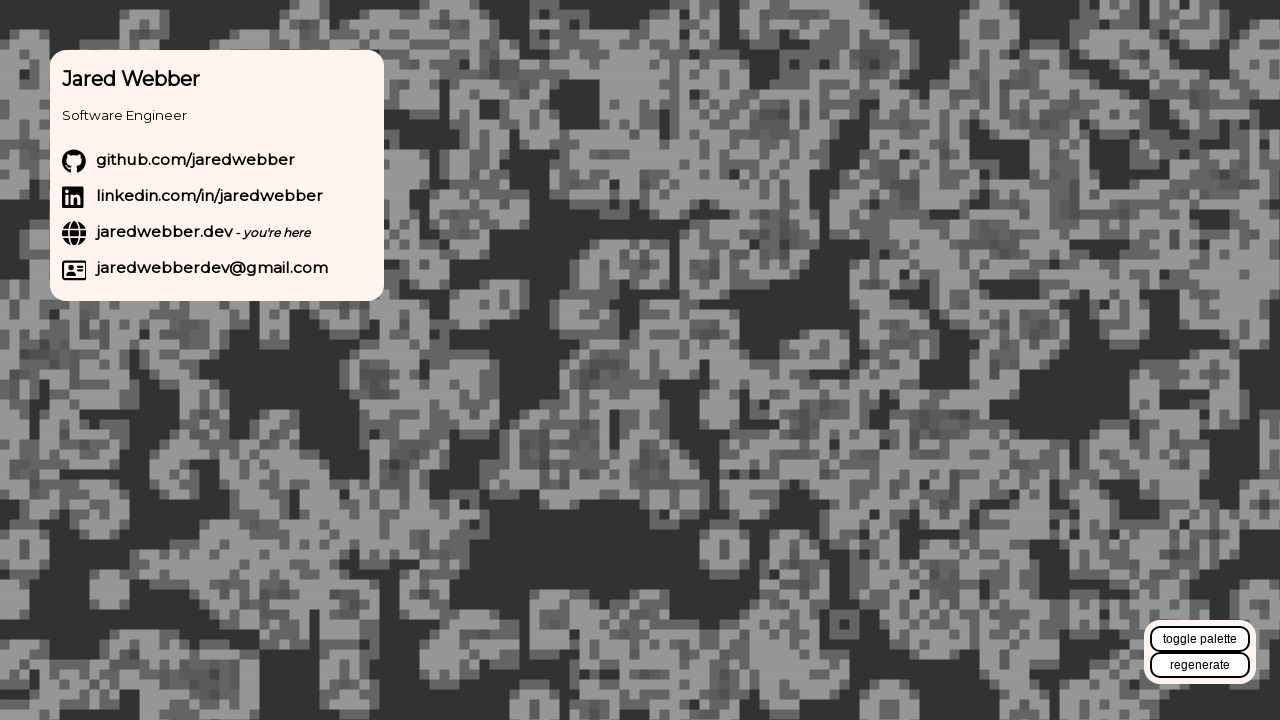

Retrieved href attribute from website link
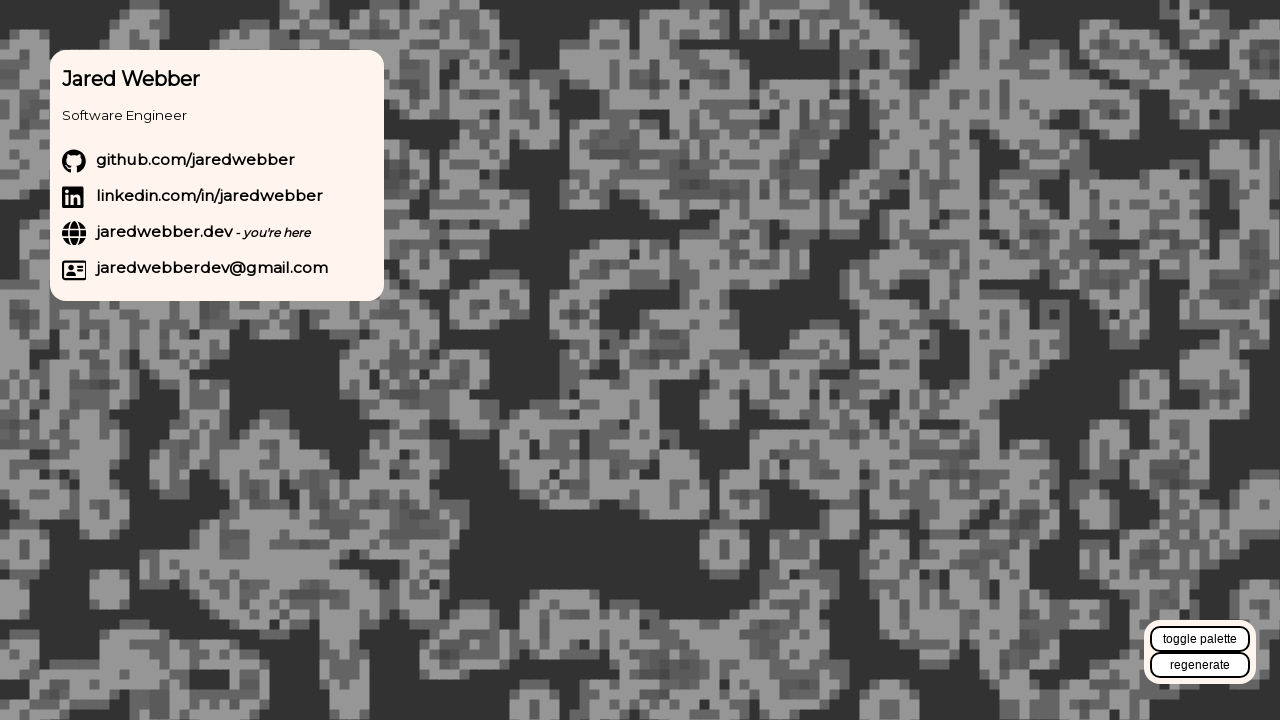

Verified website link href points to correct location (https://jaredwebber.dev/index.html or index.html)
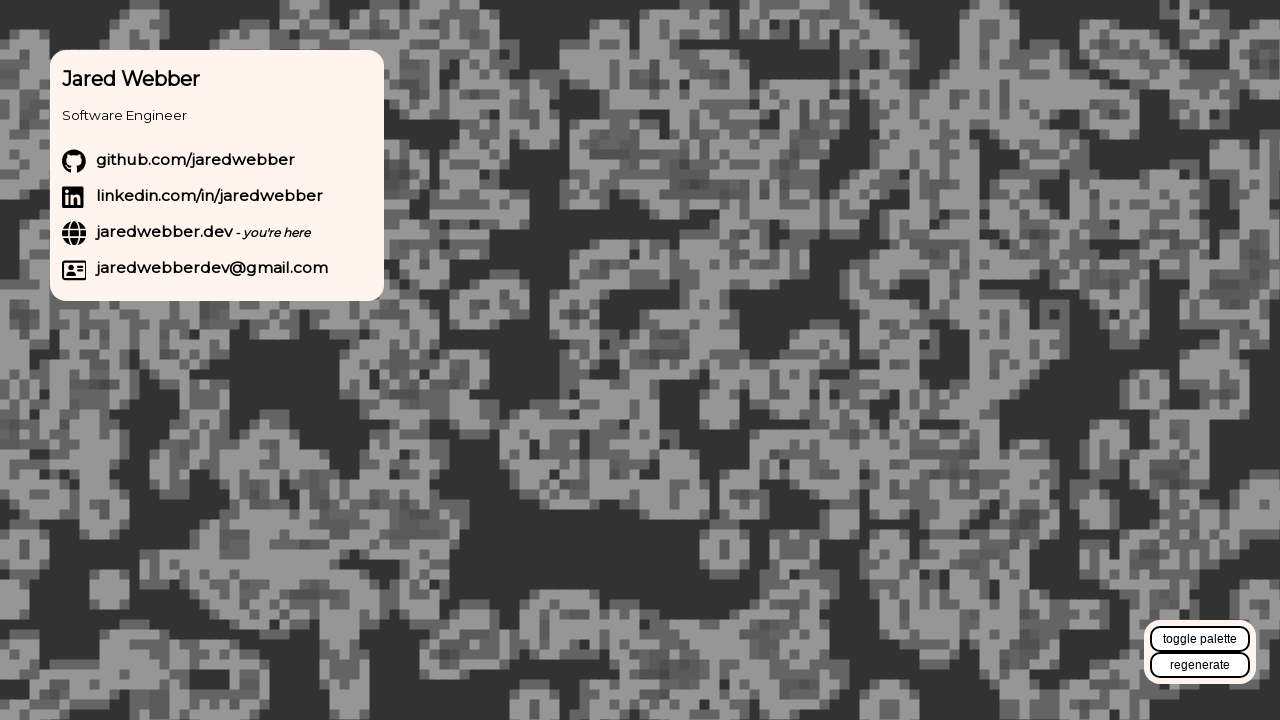

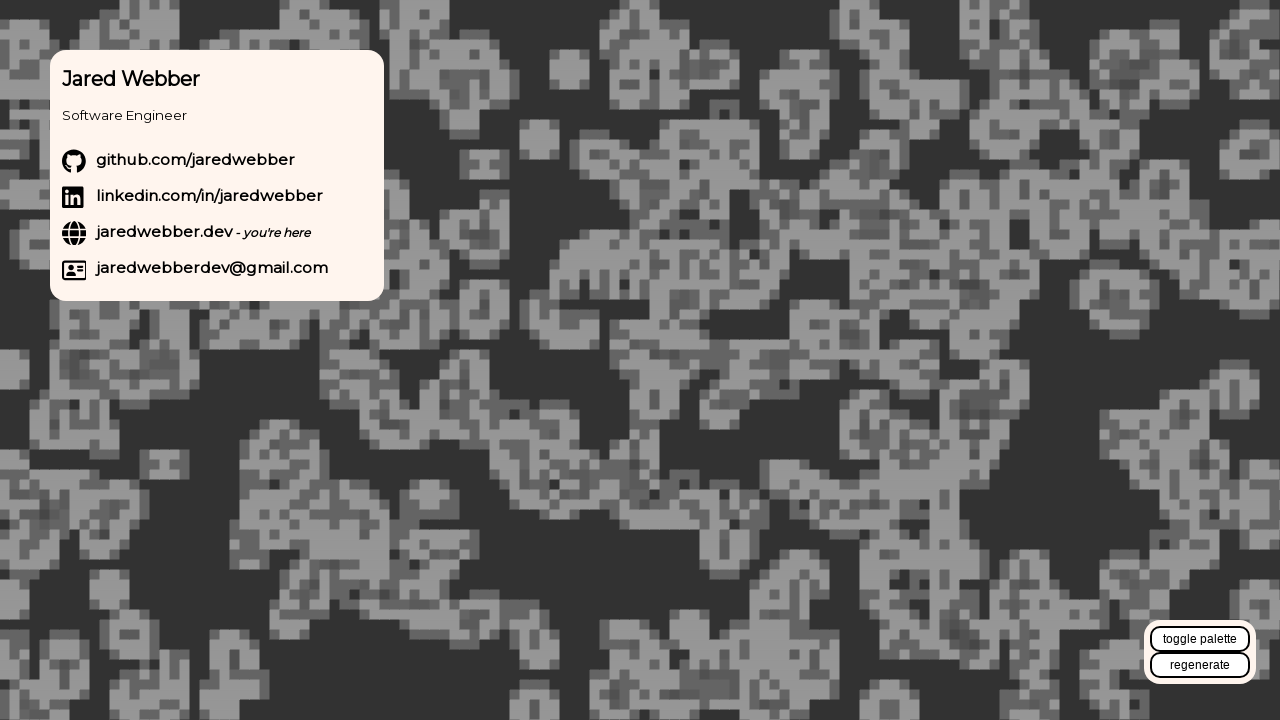